Tests confirmation alert by clicking a button, dismissing the confirmation dialog, and verifying the result

Starting URL: https://demoqa.com/alerts

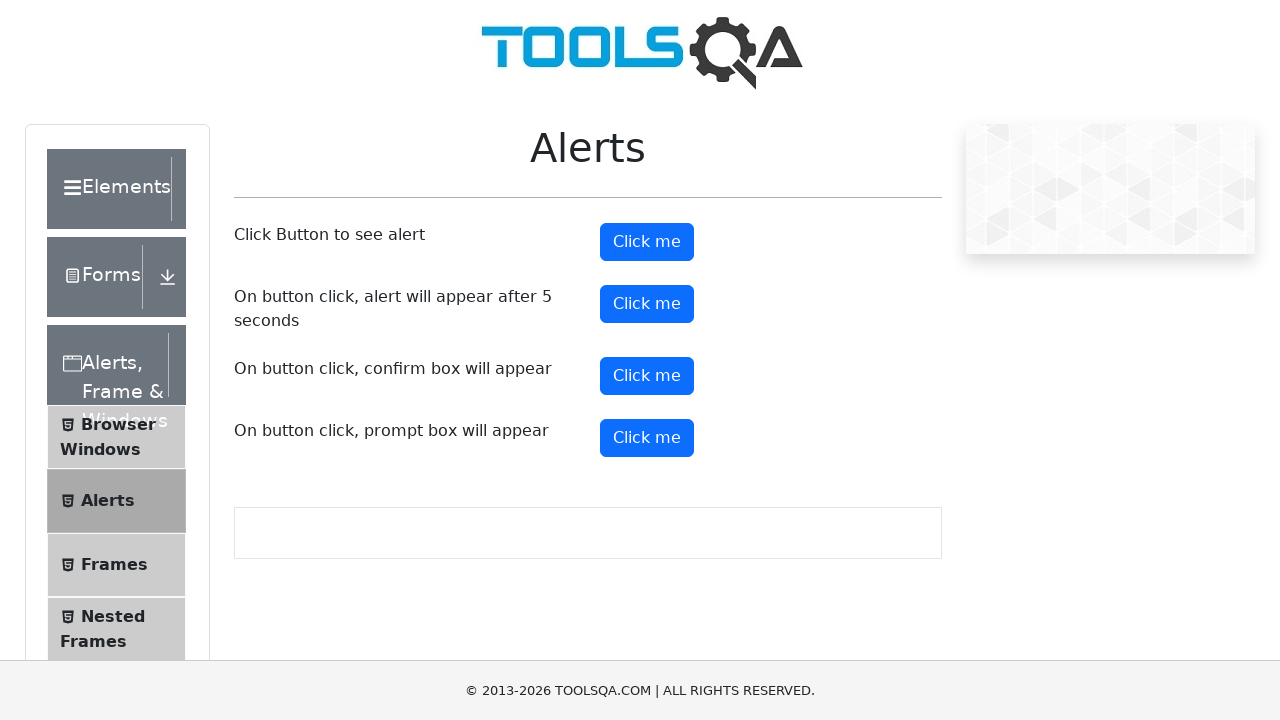

Set up dialog handler to dismiss confirmation alerts
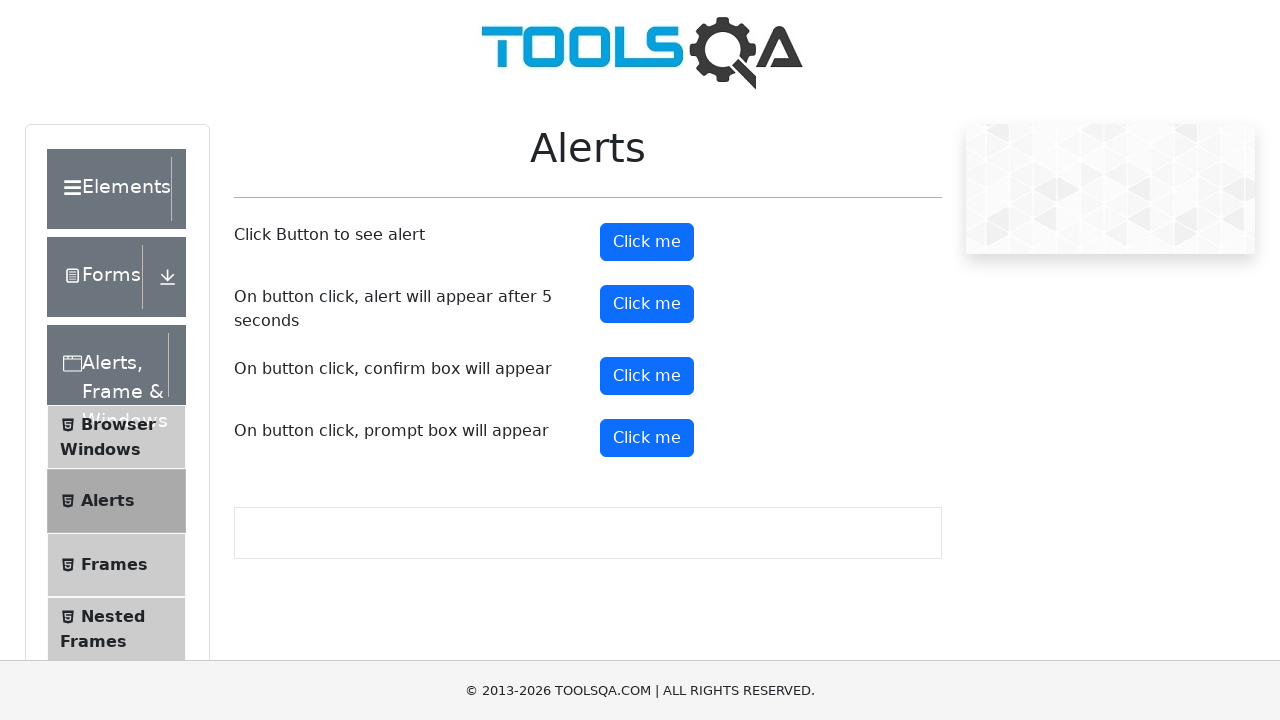

Clicked confirmation alert button at (647, 376) on button#confirmButton
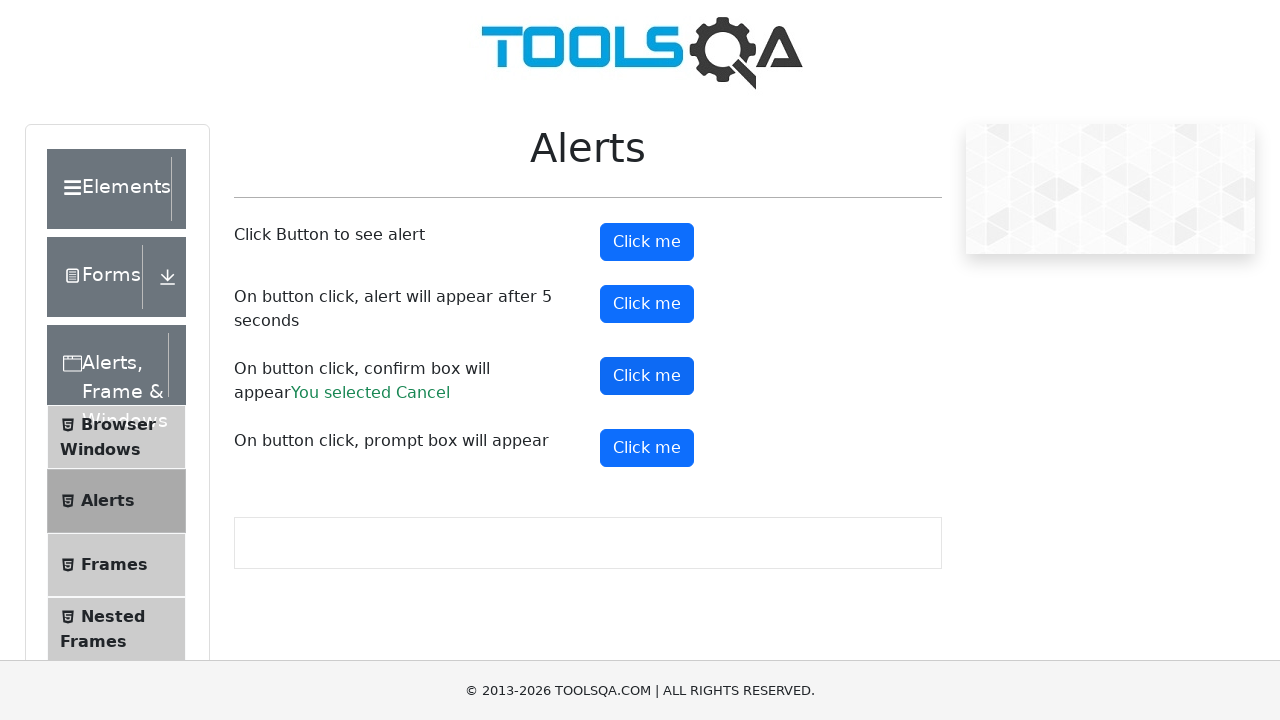

Confirmation result message appeared after dismissing alert
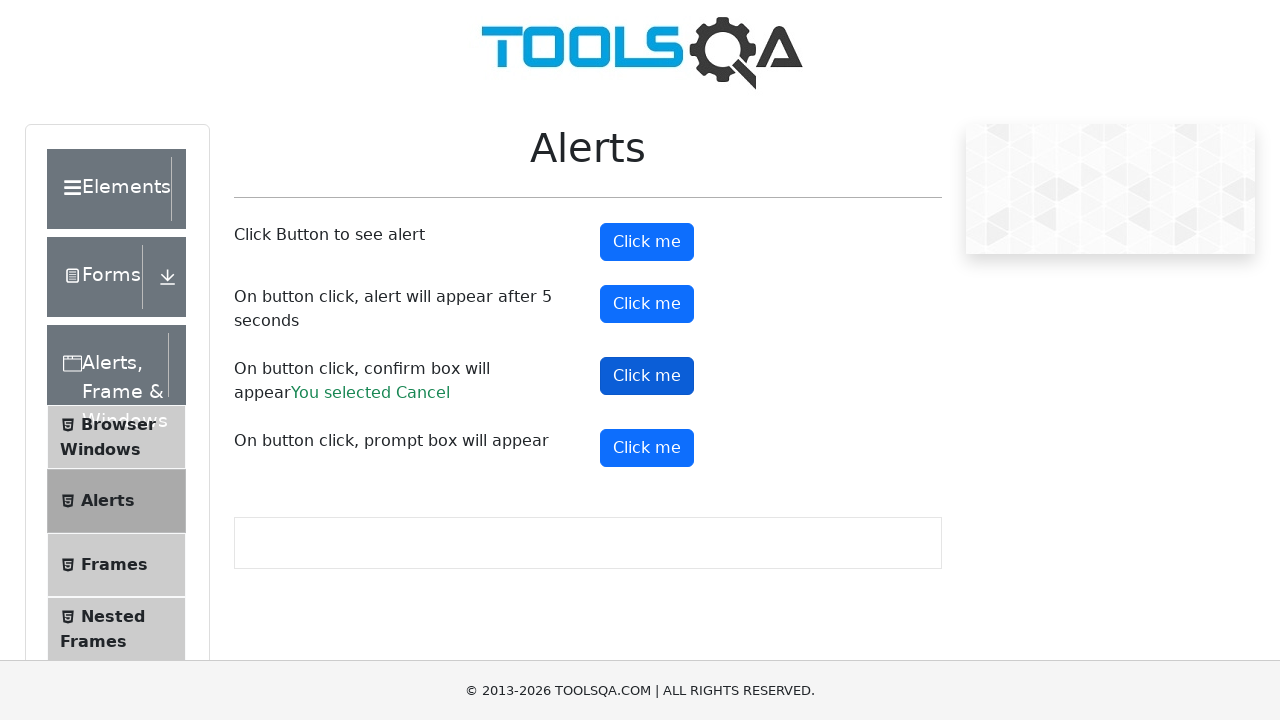

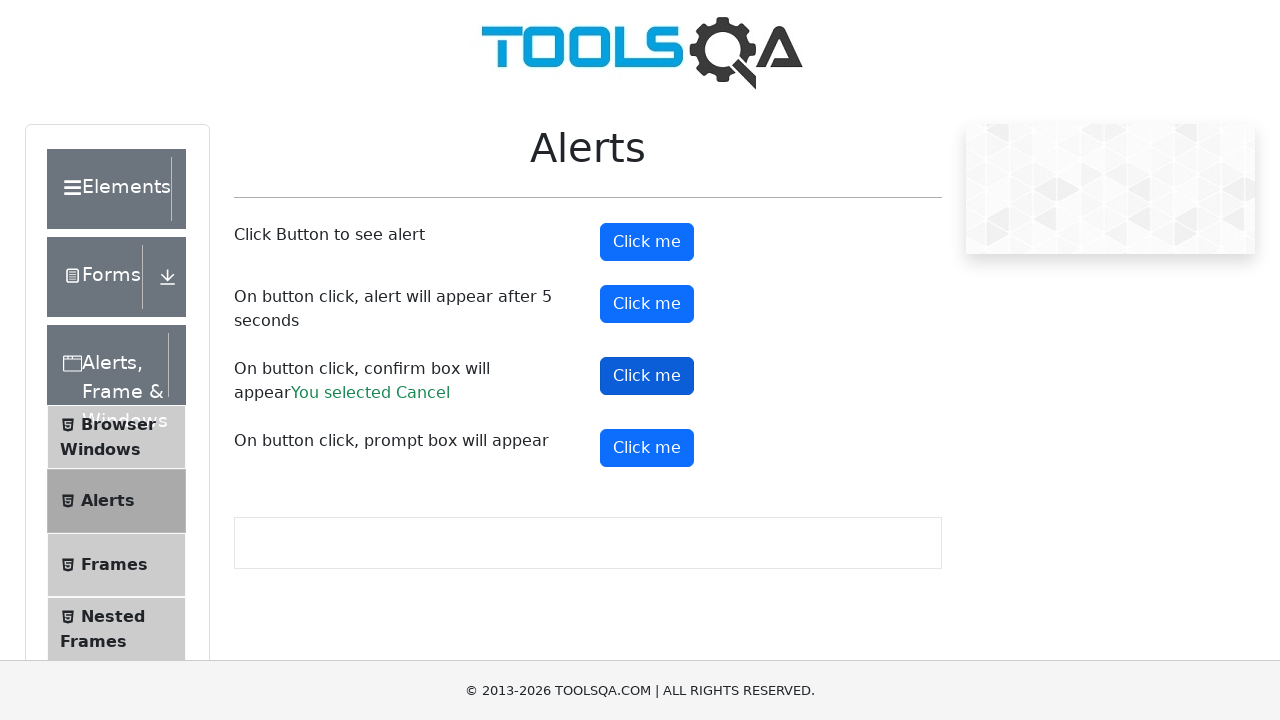